Searches for products containing "ca", finds Cashews product specifically and adds it to cart

Starting URL: http://rahulshettyacademy.com/seleniumPractise/#/

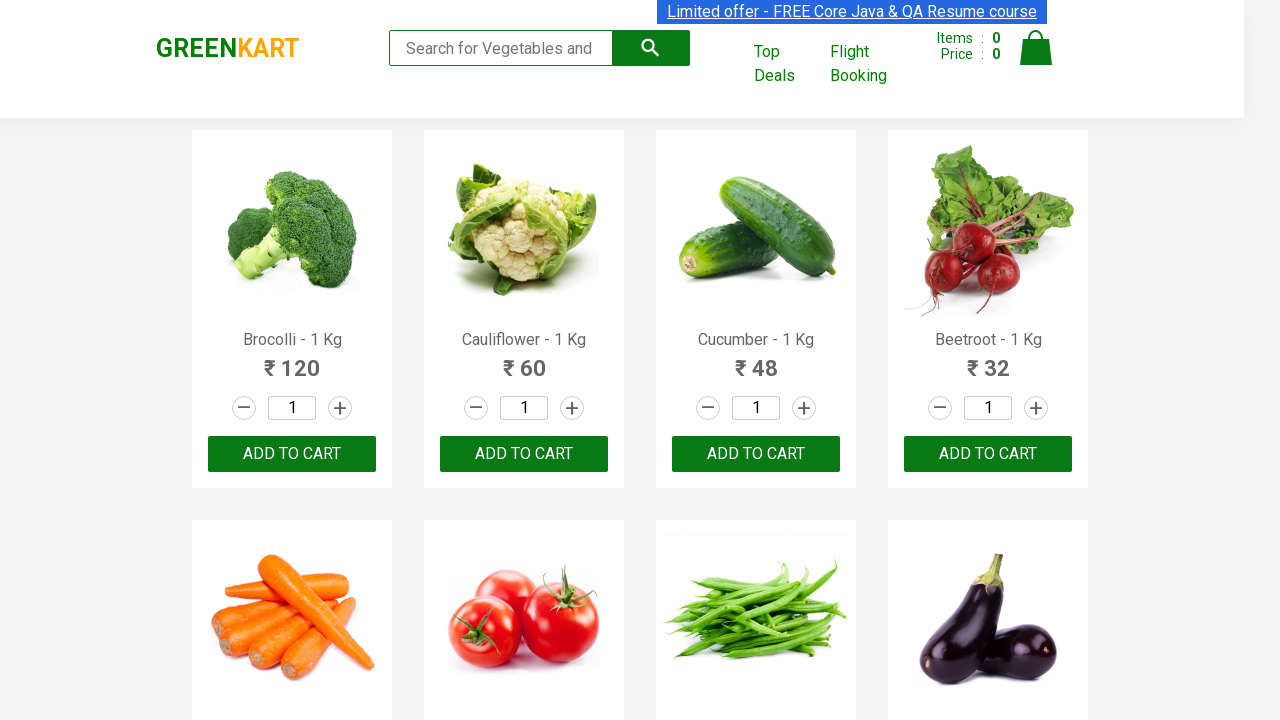

Filled search field with 'ca' on input.search-keyword
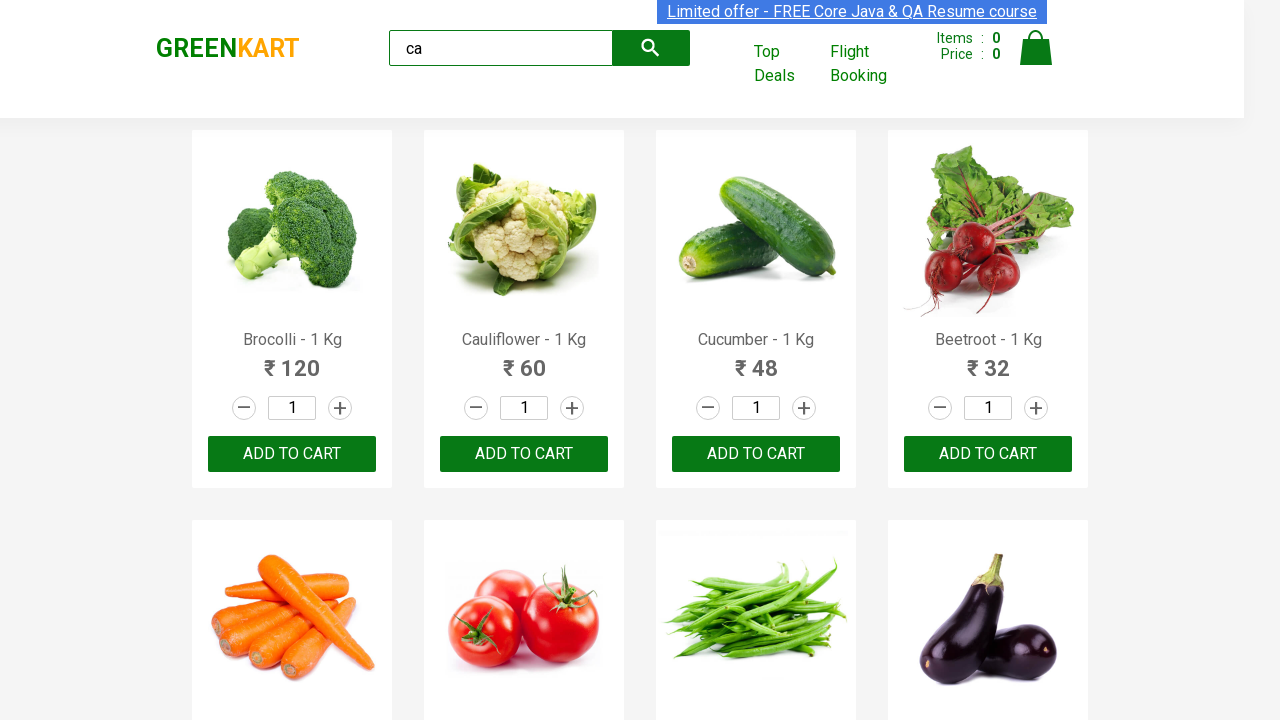

Clicked search button to search for products at (651, 48) on button.search-button
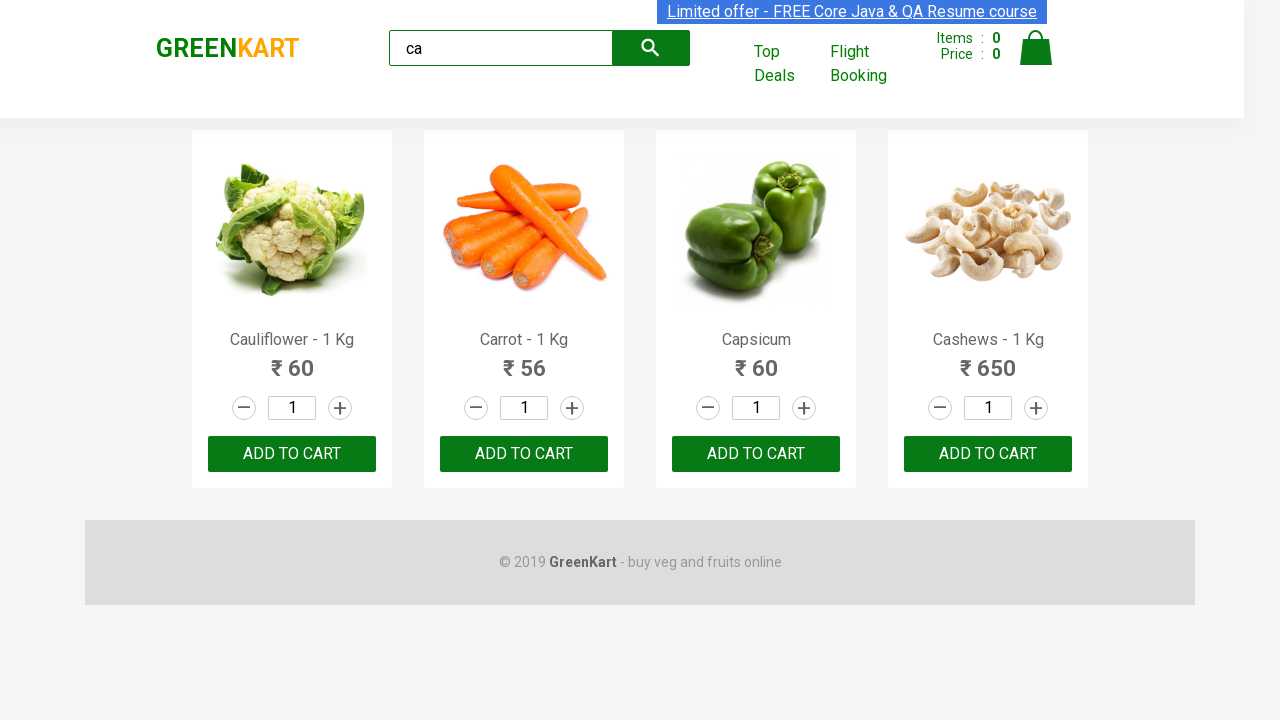

Waited for products to load
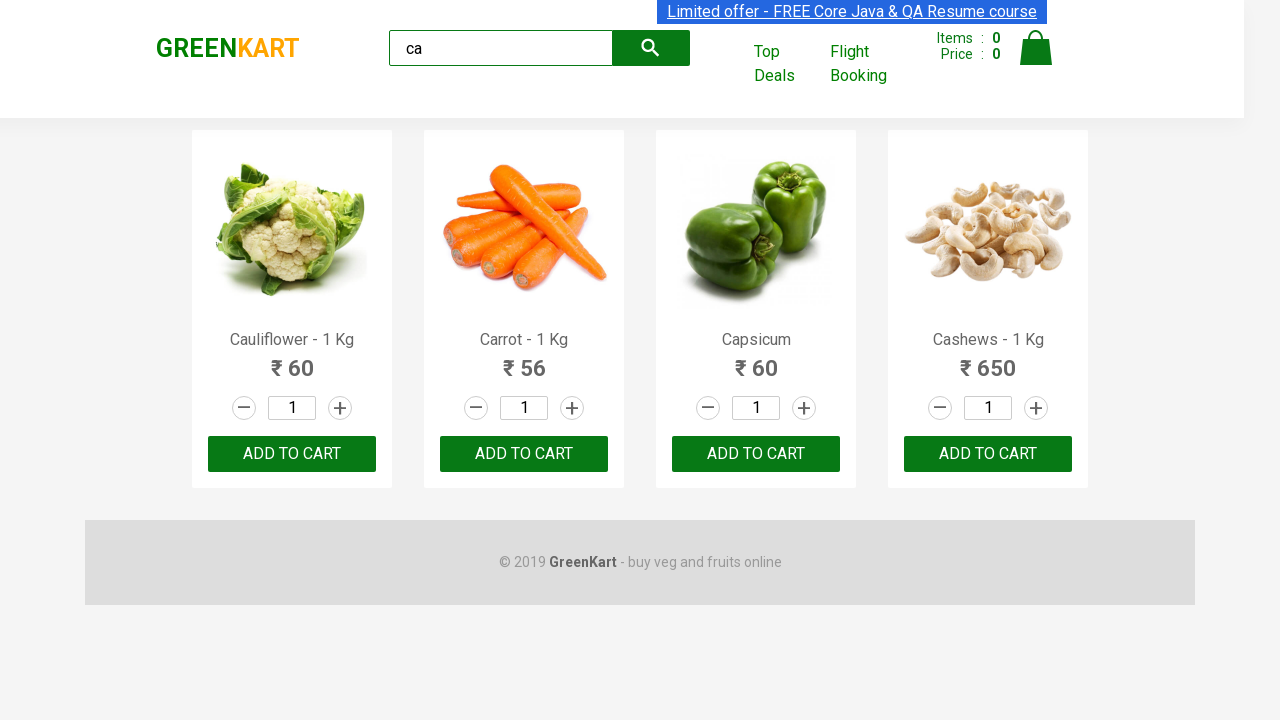

Located all product elements on the page
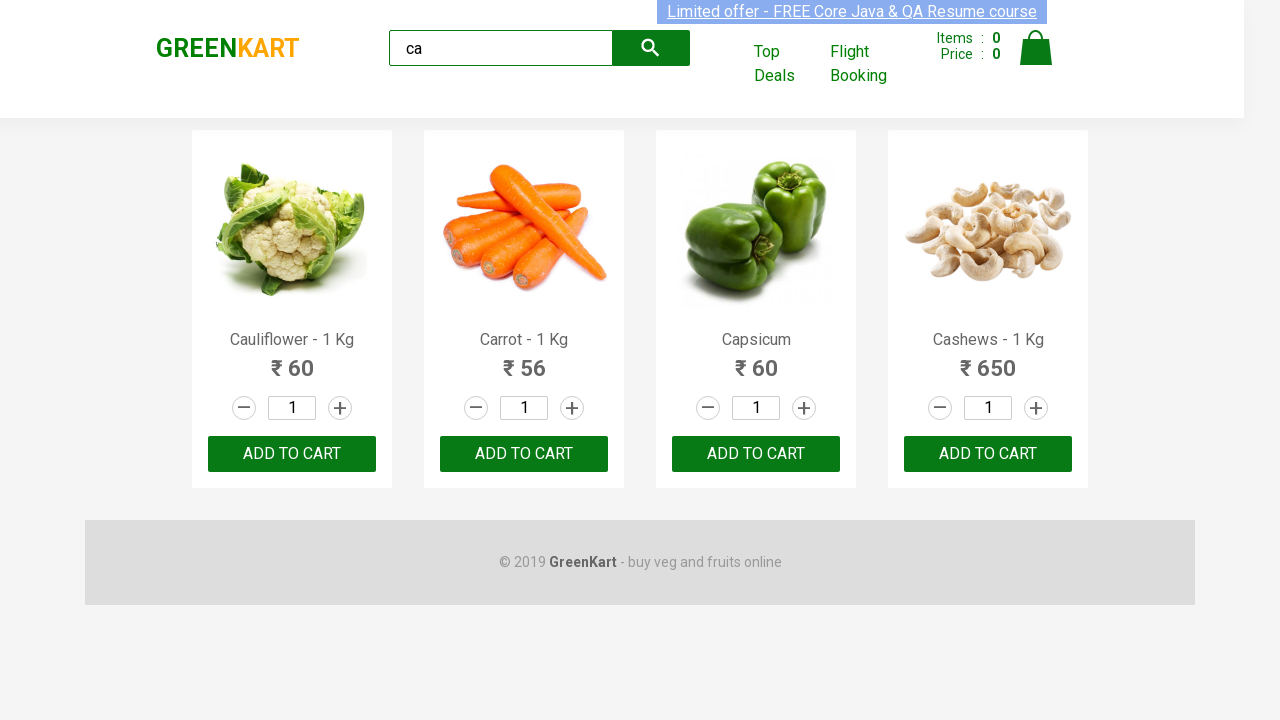

Retrieved product name: Cauliflower - 1 Kg
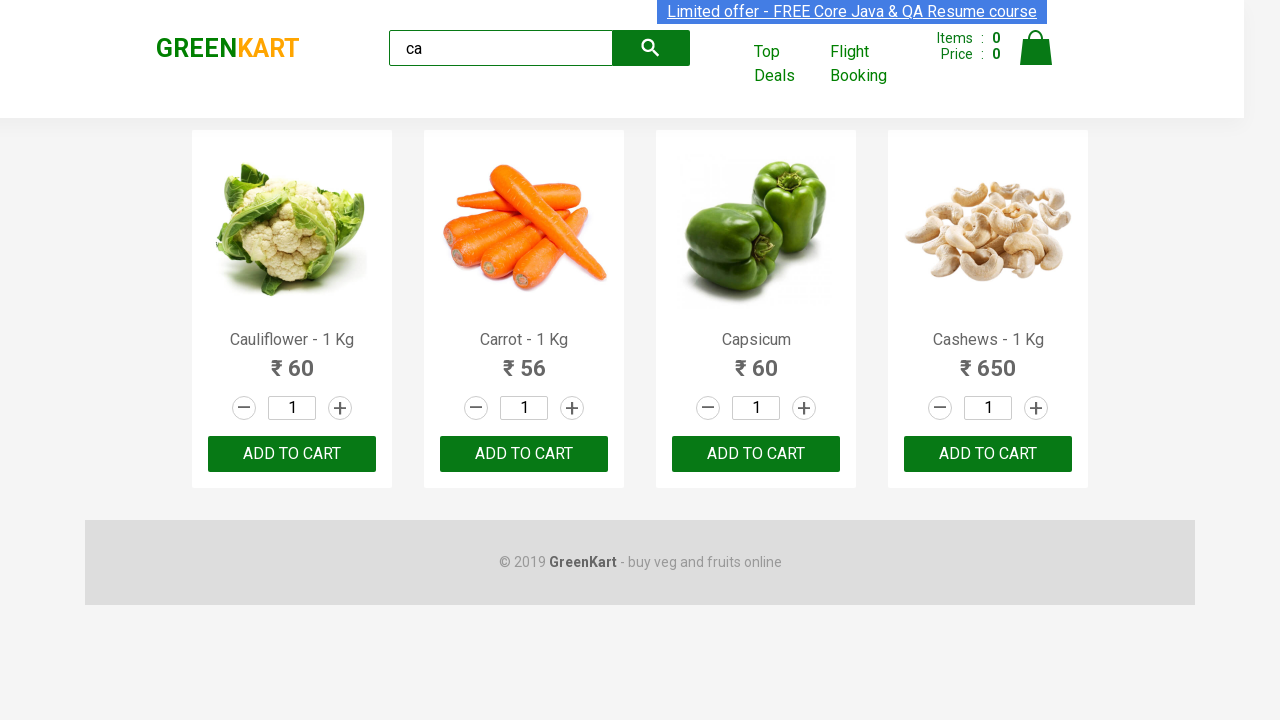

Retrieved product name: Carrot - 1 Kg
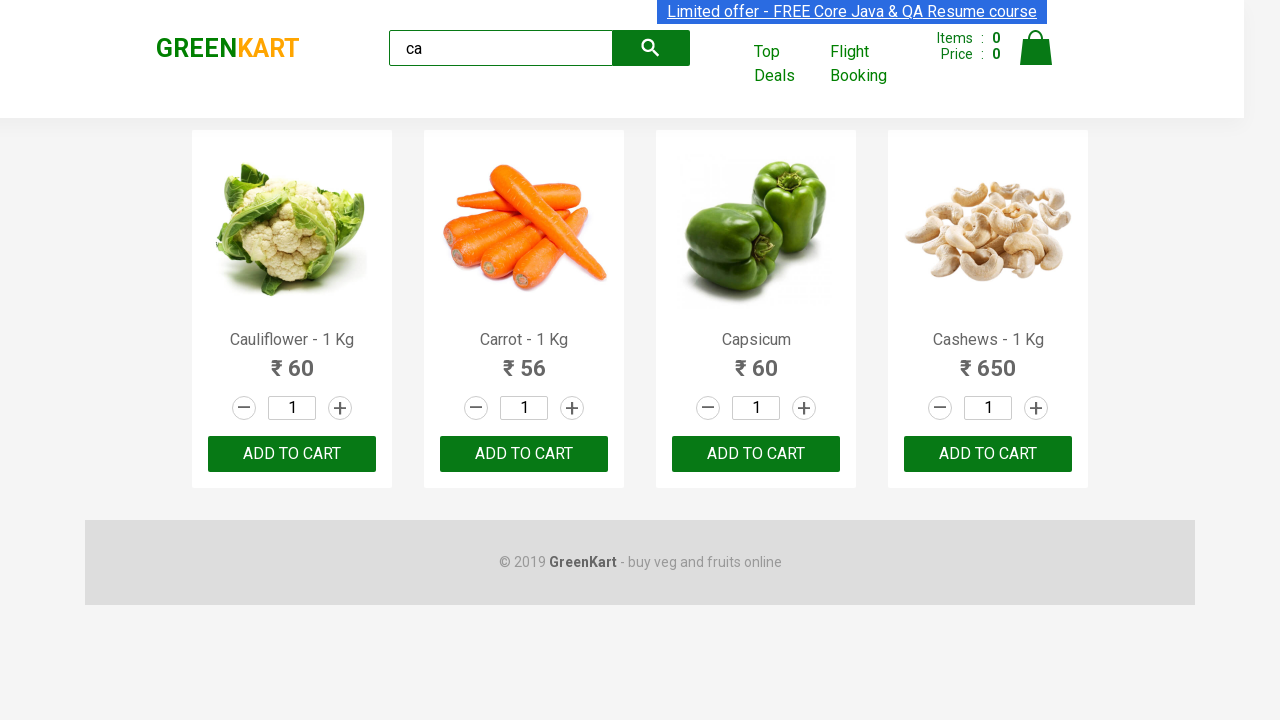

Retrieved product name: Capsicum
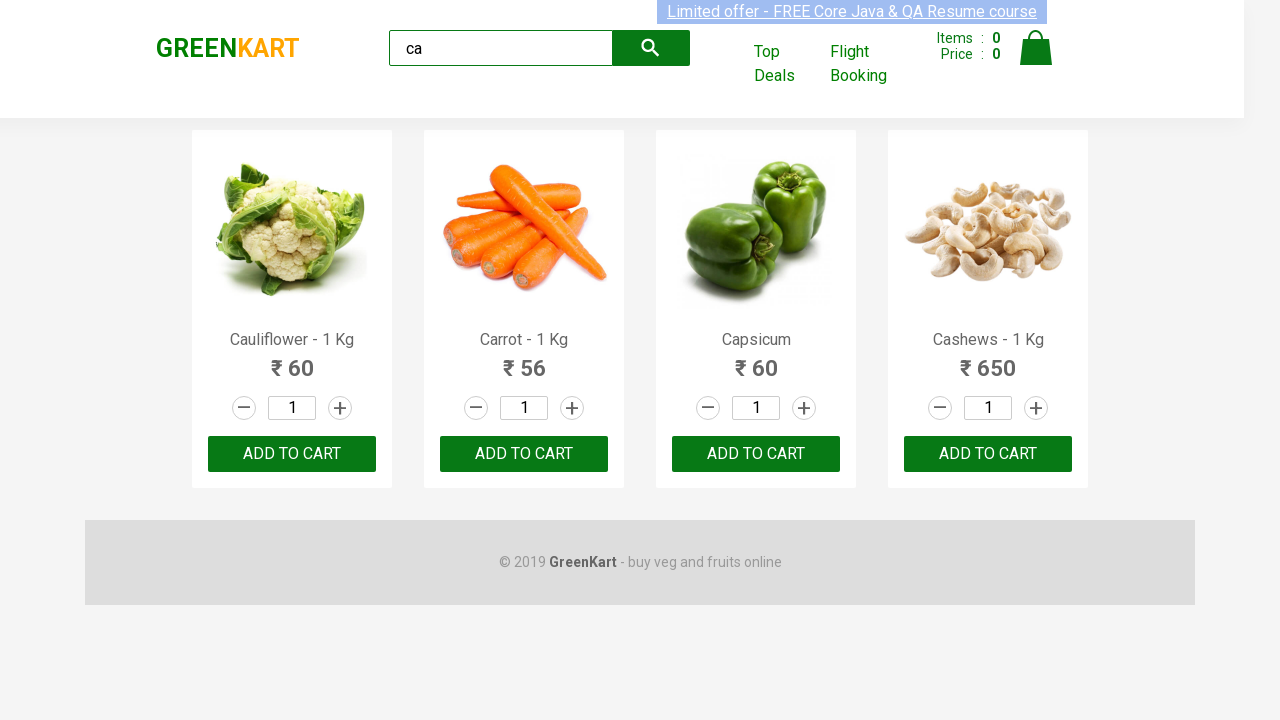

Retrieved product name: Cashews - 1 Kg
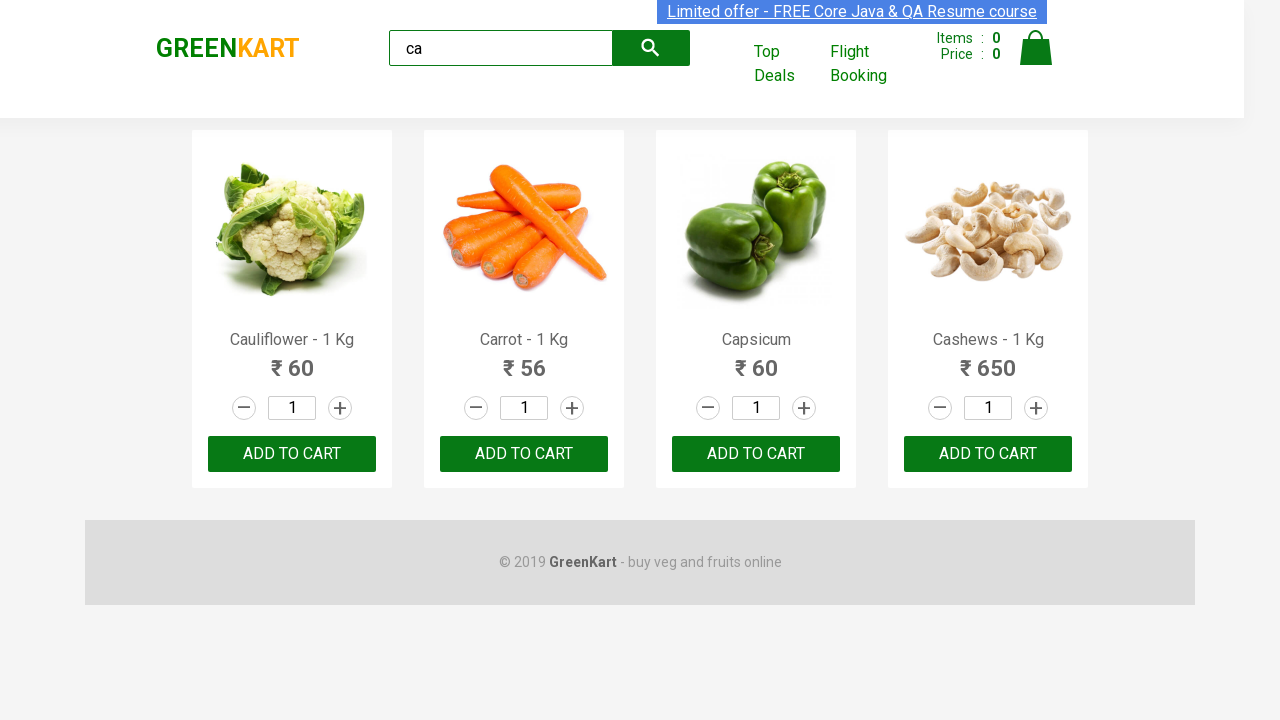

Found Cashews product and clicked add to cart button at (988, 454) on .products .product >> nth=3 >> .product-action>button
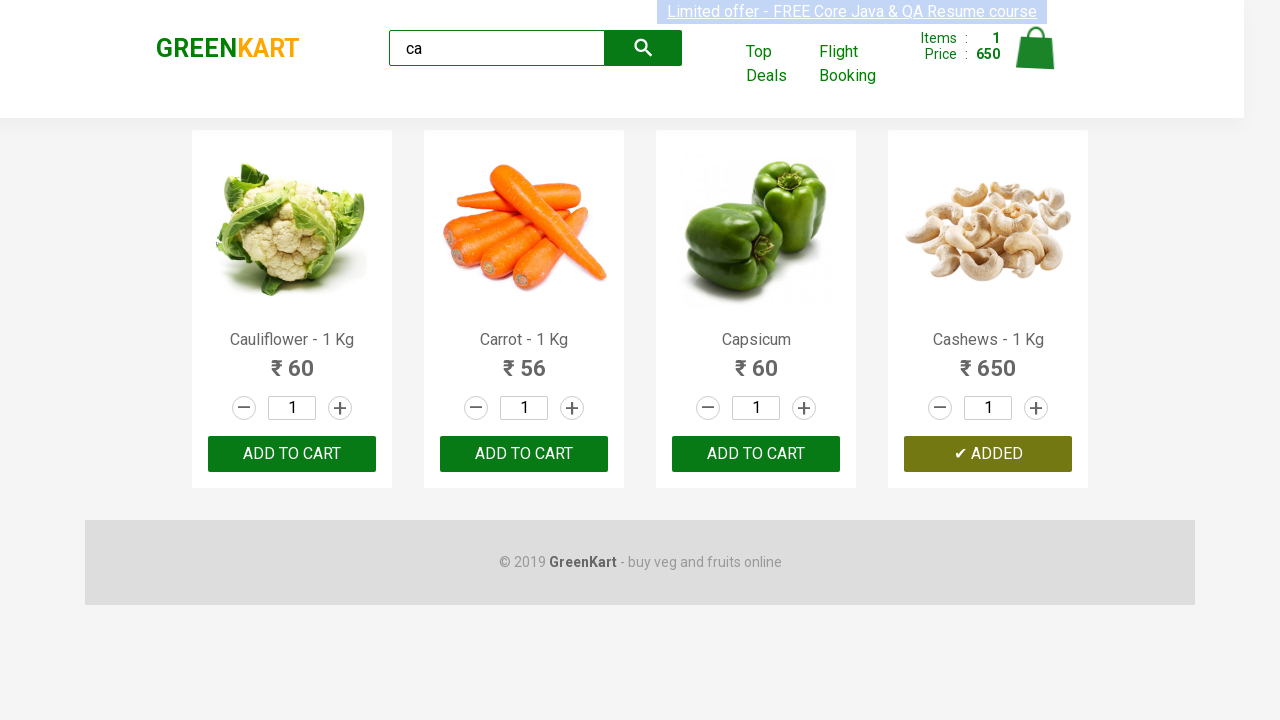

Verified brand text is 'GREENKART'
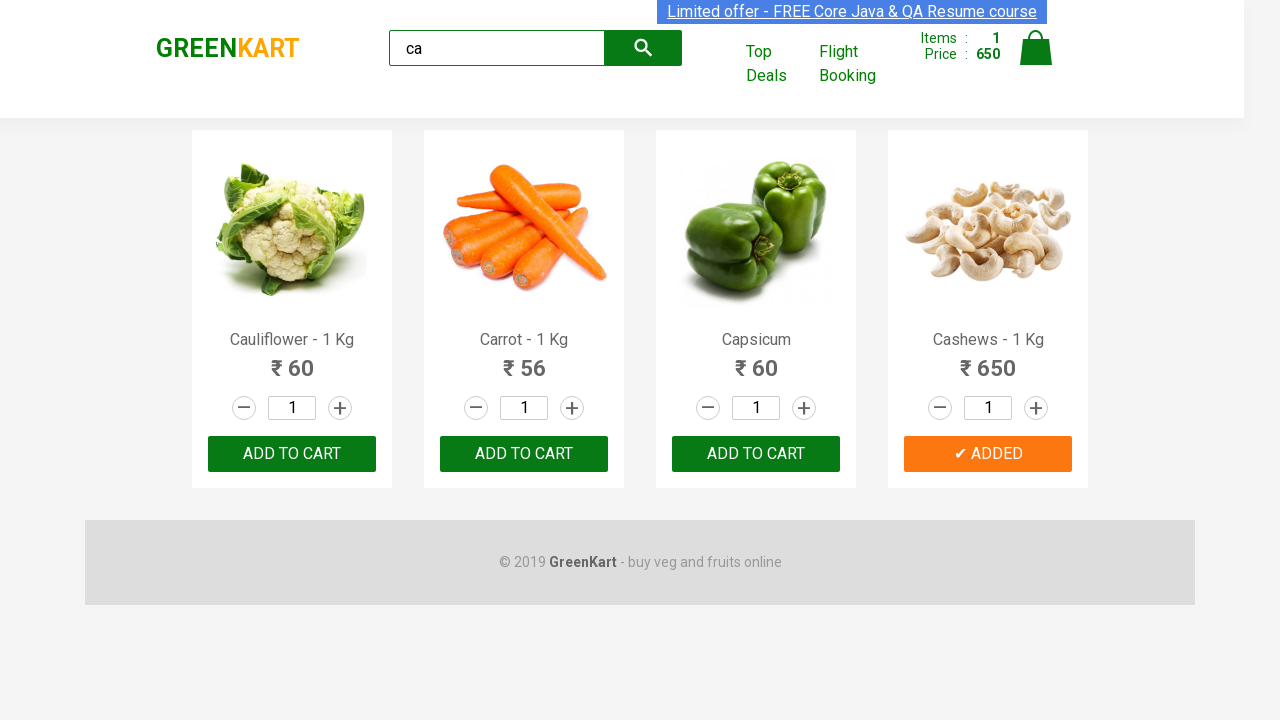

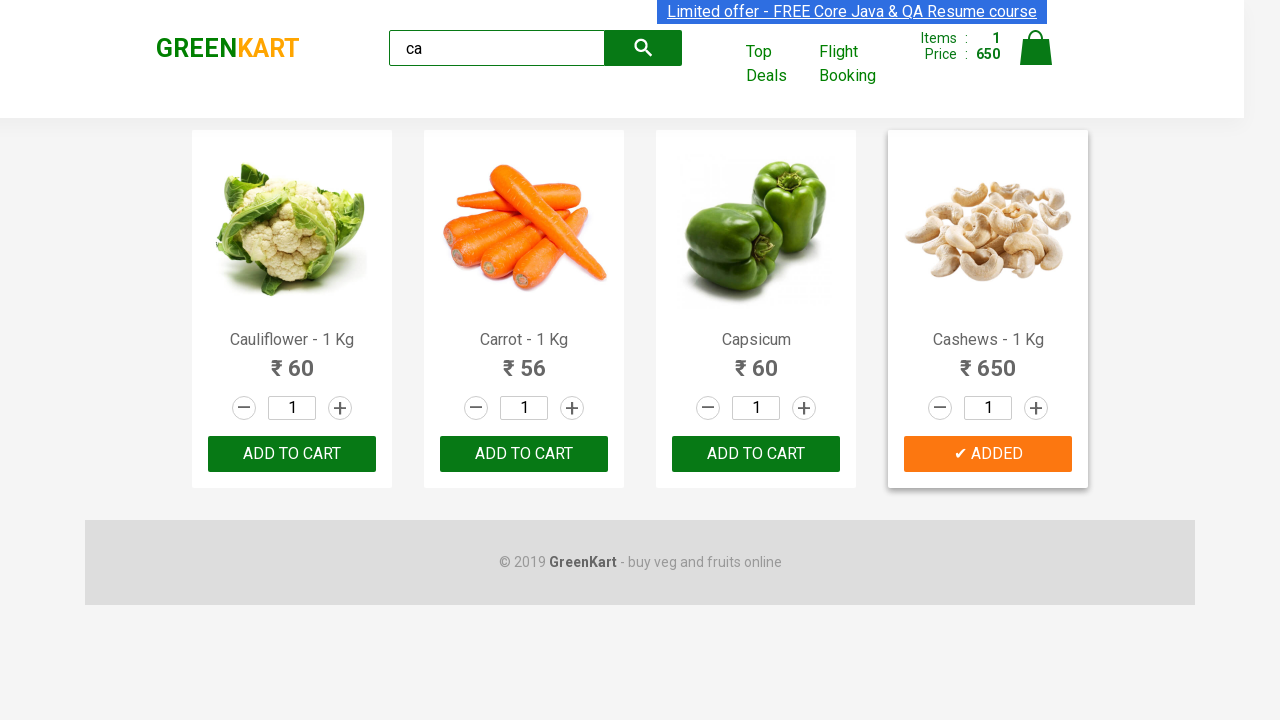